Tests radio button functionality by clicking through three different radio button options on a practice automation page

Starting URL: https://rahulshettyacademy.com/AutomationPractice/

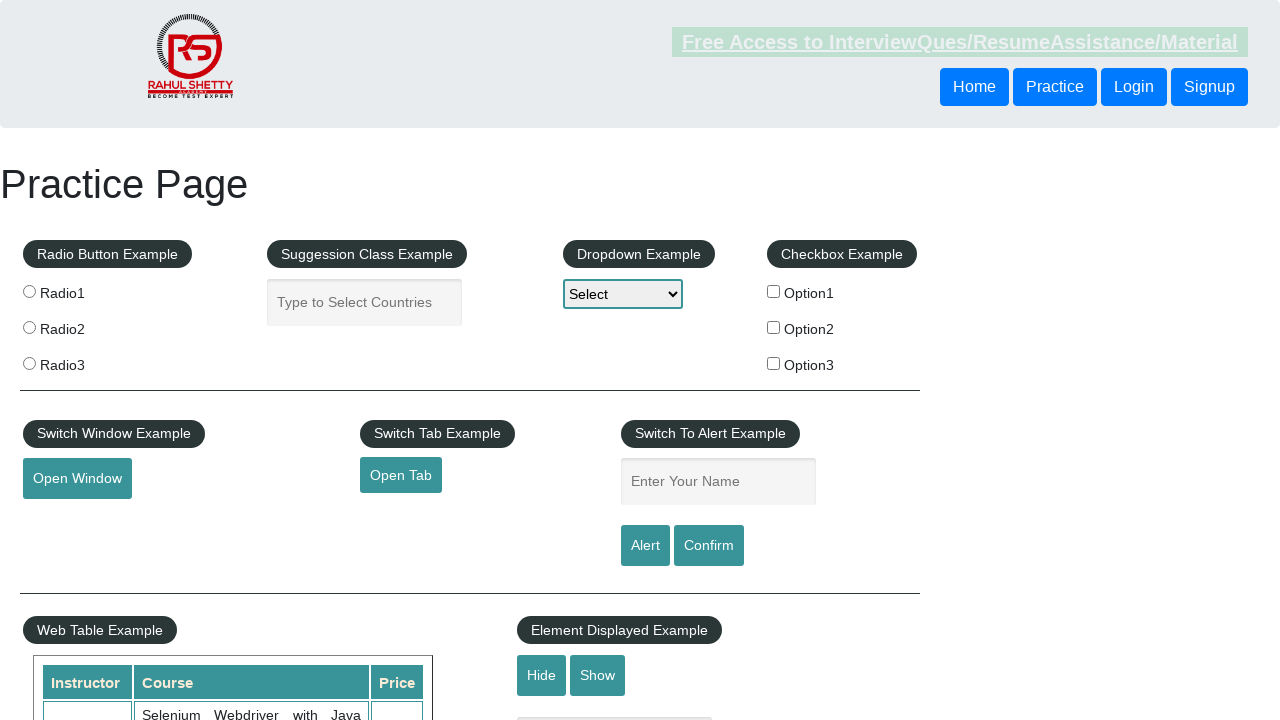

Navigated to automation practice page
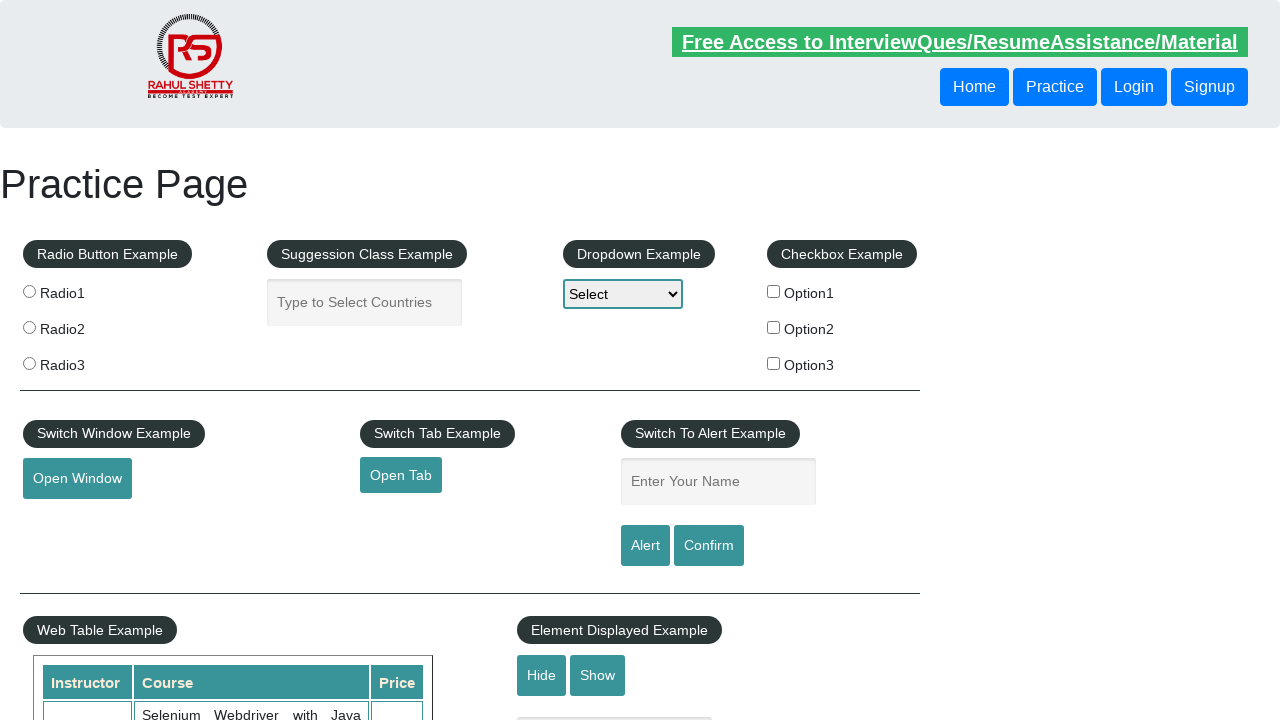

Clicked first radio button (radio1) at (29, 291) on (//input[@value='radio1'])[1]
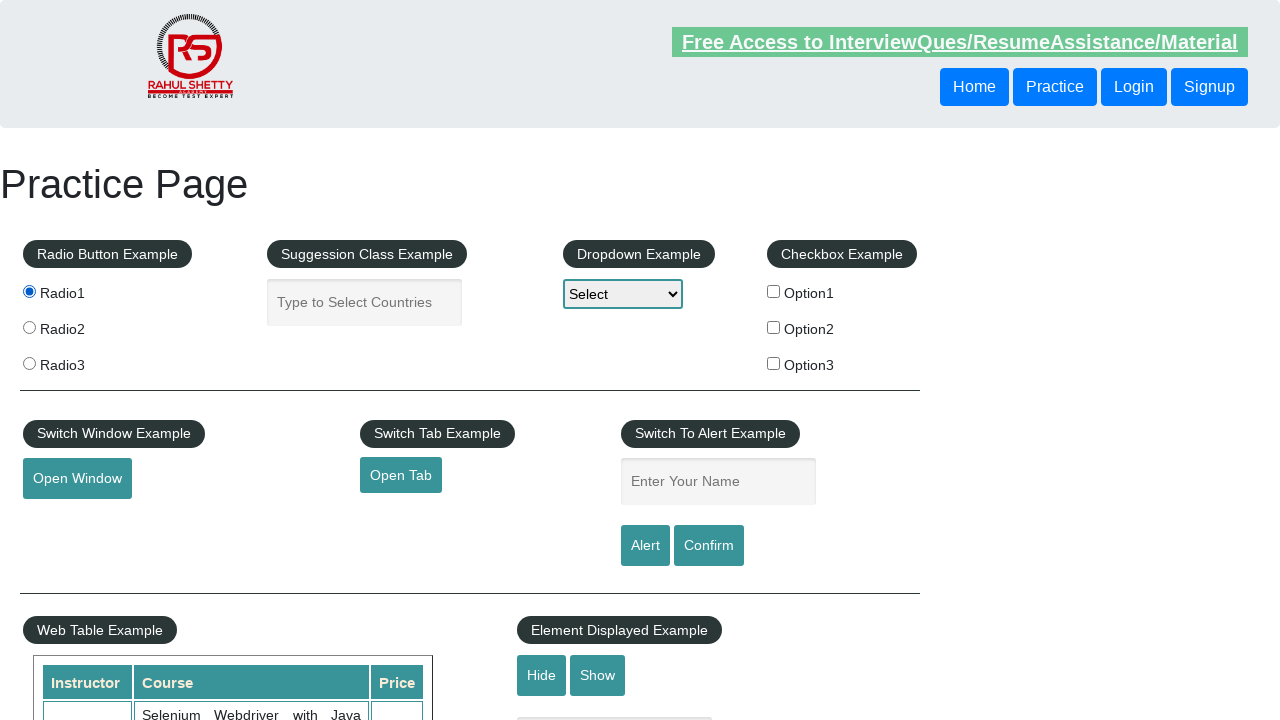

Clicked second radio button (radio2) at (29, 327) on (//input[@value='radio2'])[1]
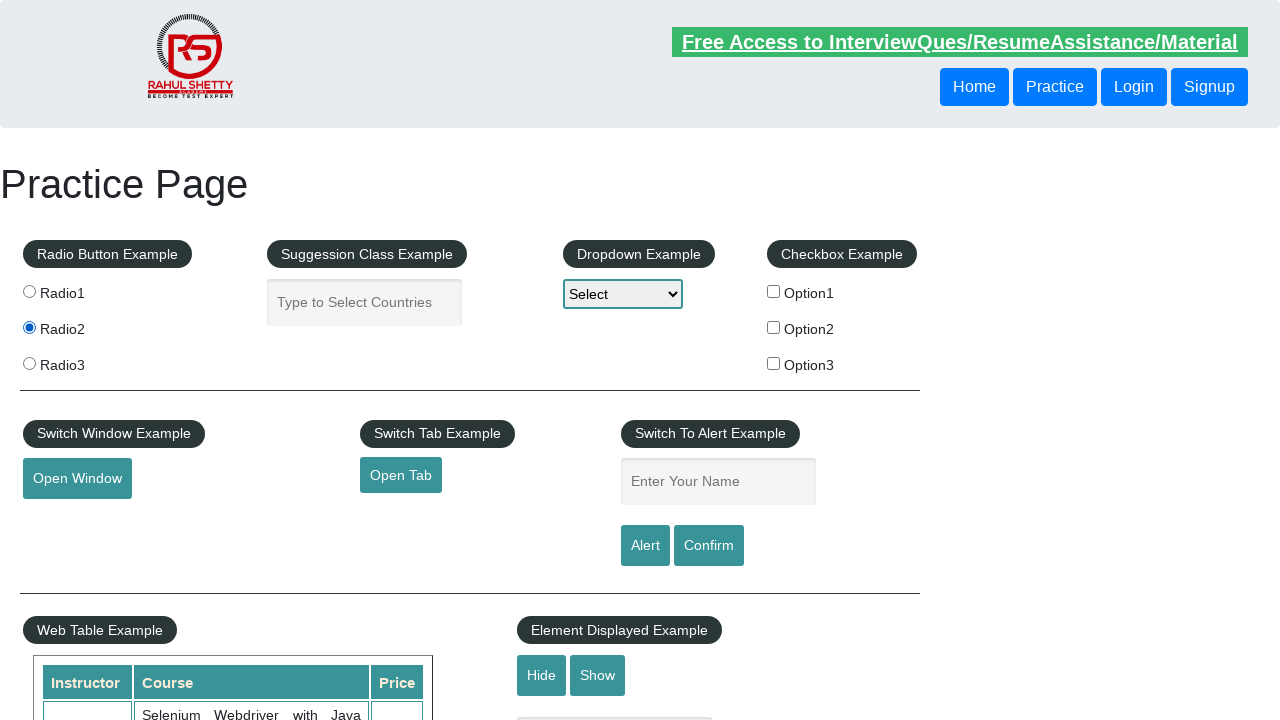

Clicked third radio button (radio3) at (29, 363) on (//input[@value='radio3'])[1]
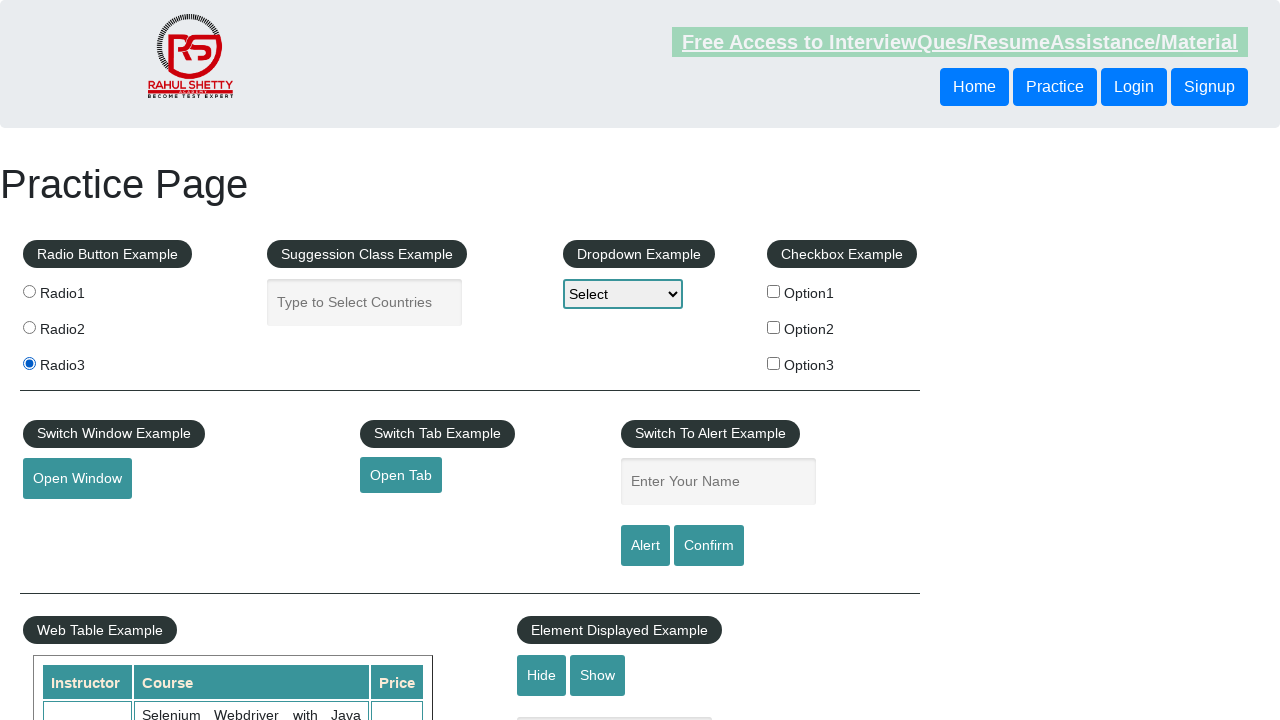

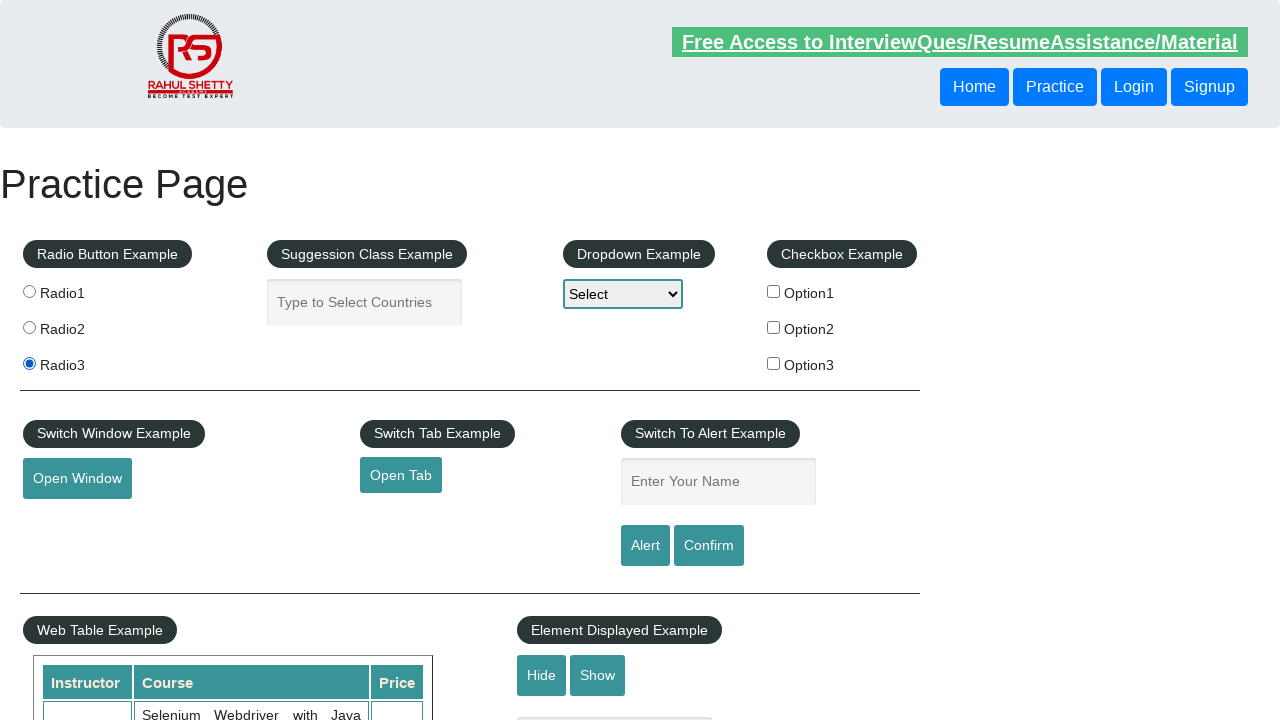